Tests child window handling by clicking a link that opens a new page, extracting text from the new page, and typing it into a form field on the original page.

Starting URL: https://rahulshettyacademy.com/loginpagePractise

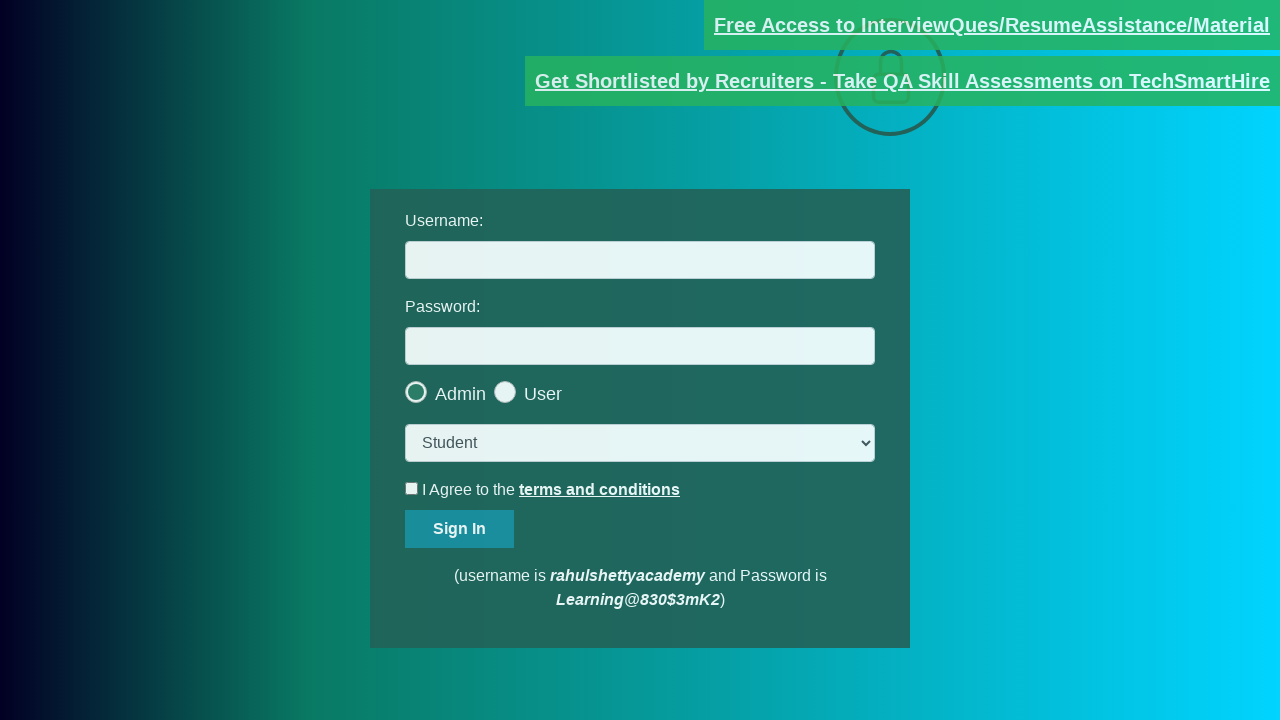

Located documents request link
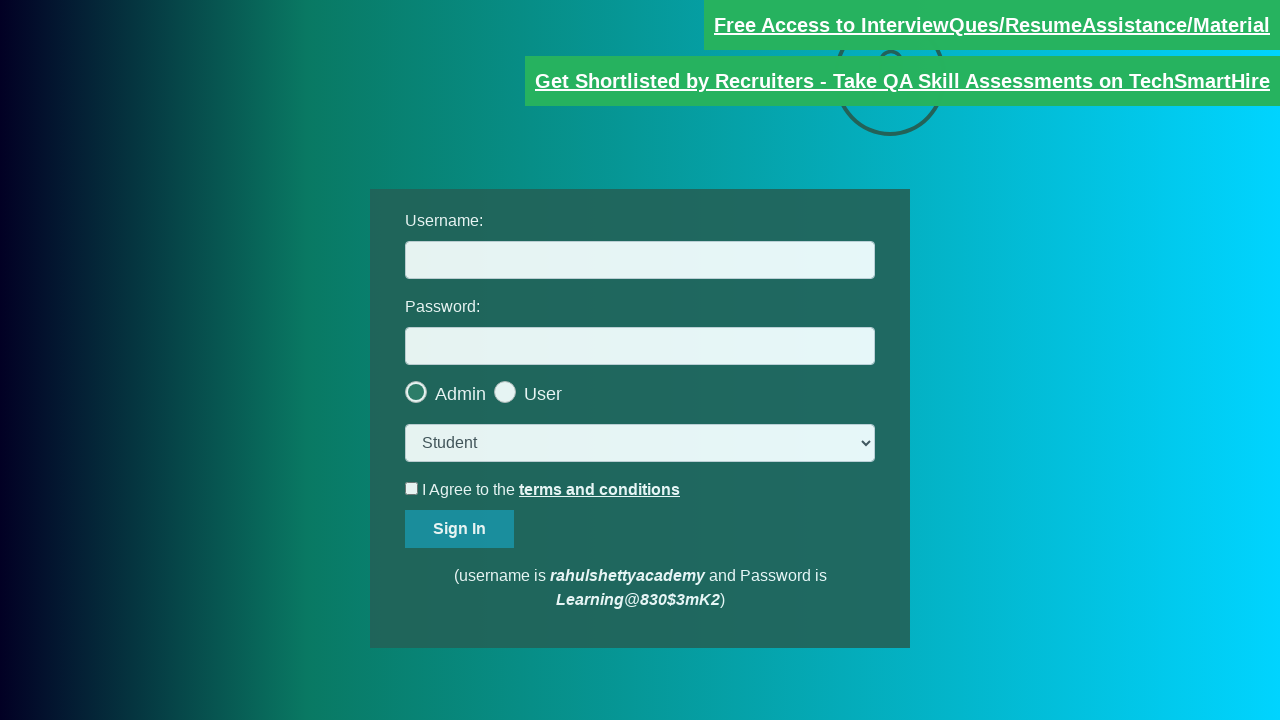

Clicked documents request link to open child window at (992, 25) on [href*='documents-request']
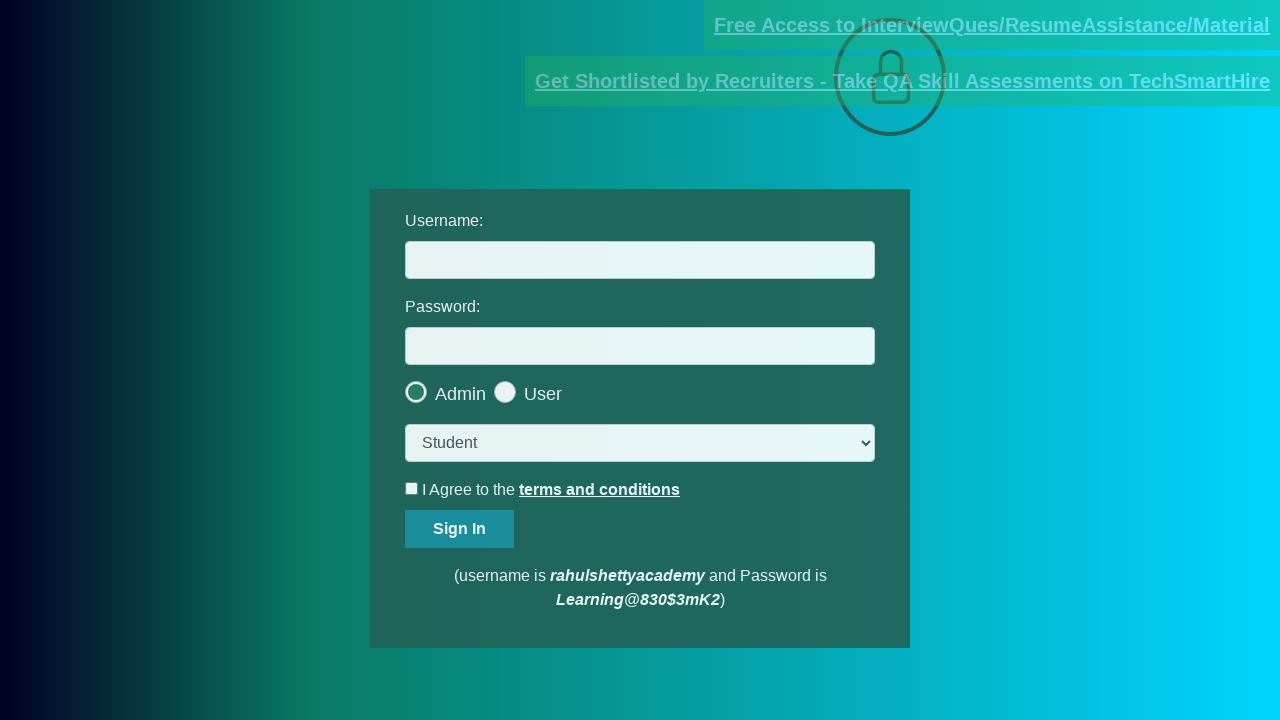

Child window opened and captured
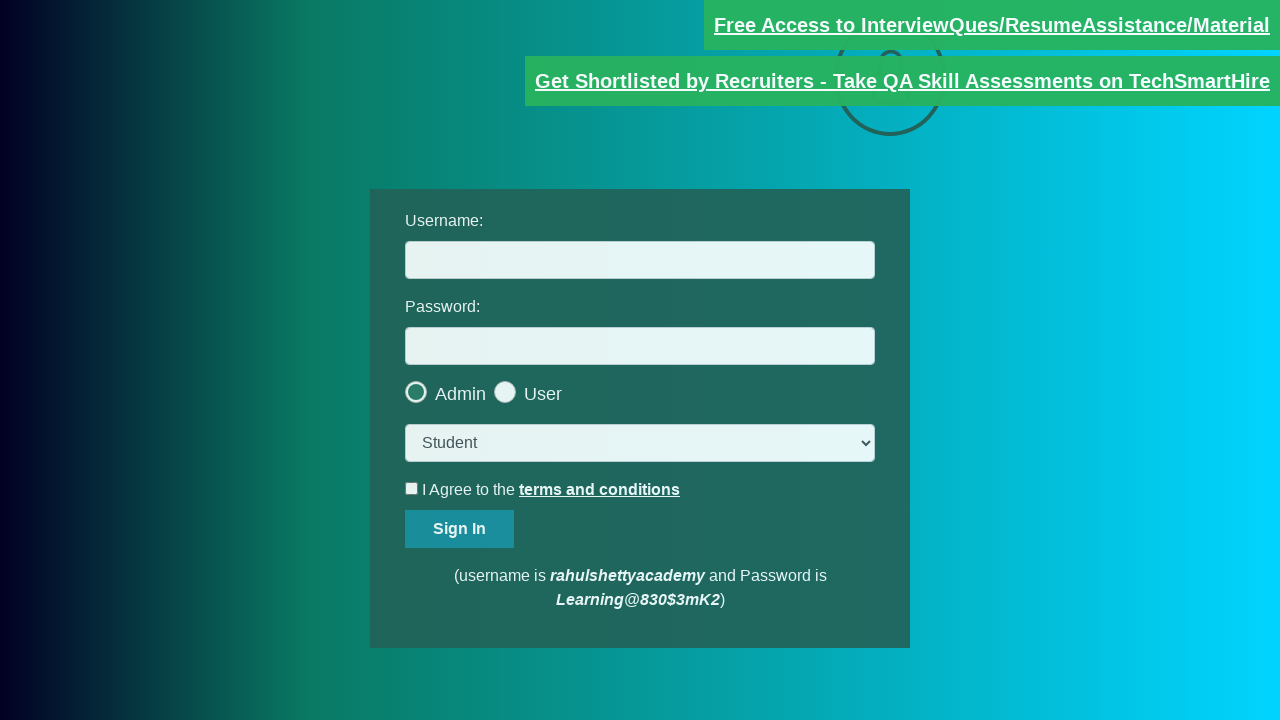

Child window page loaded completely
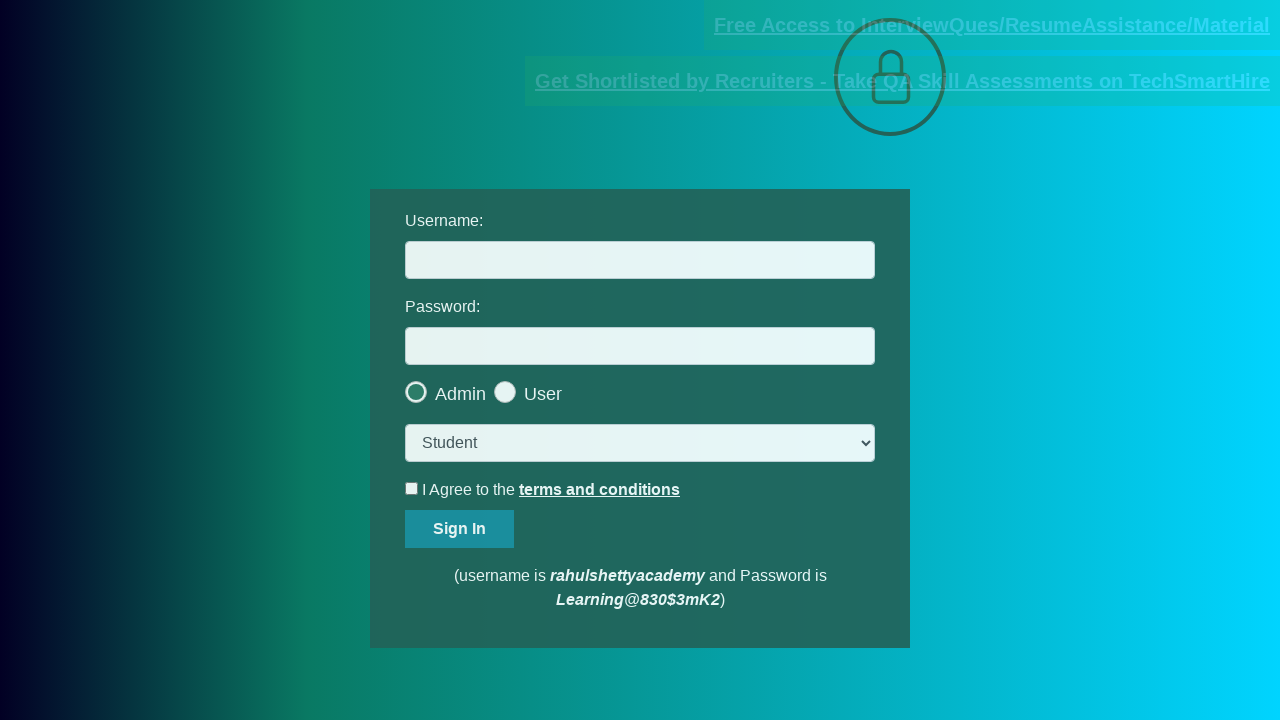

Extracted text from child window (red element)
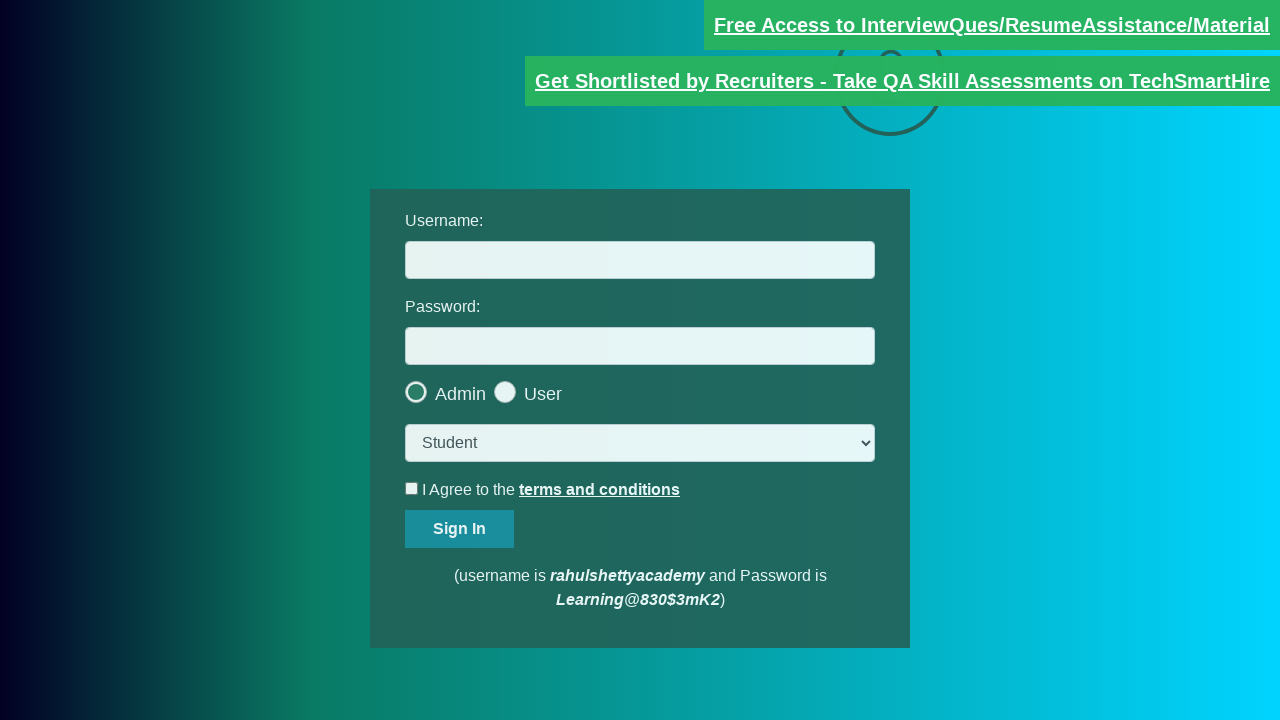

Split text by @ symbol to extract email domain
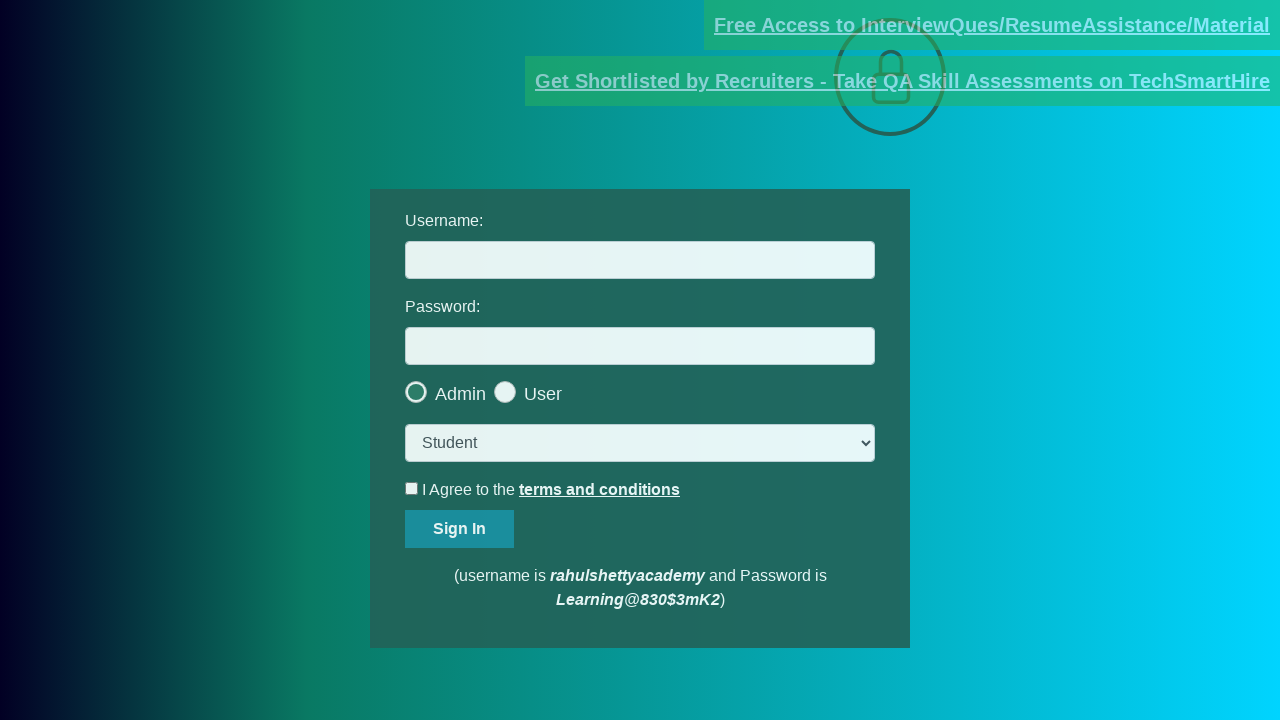

Parsed email address: rahulshettyacademy.com
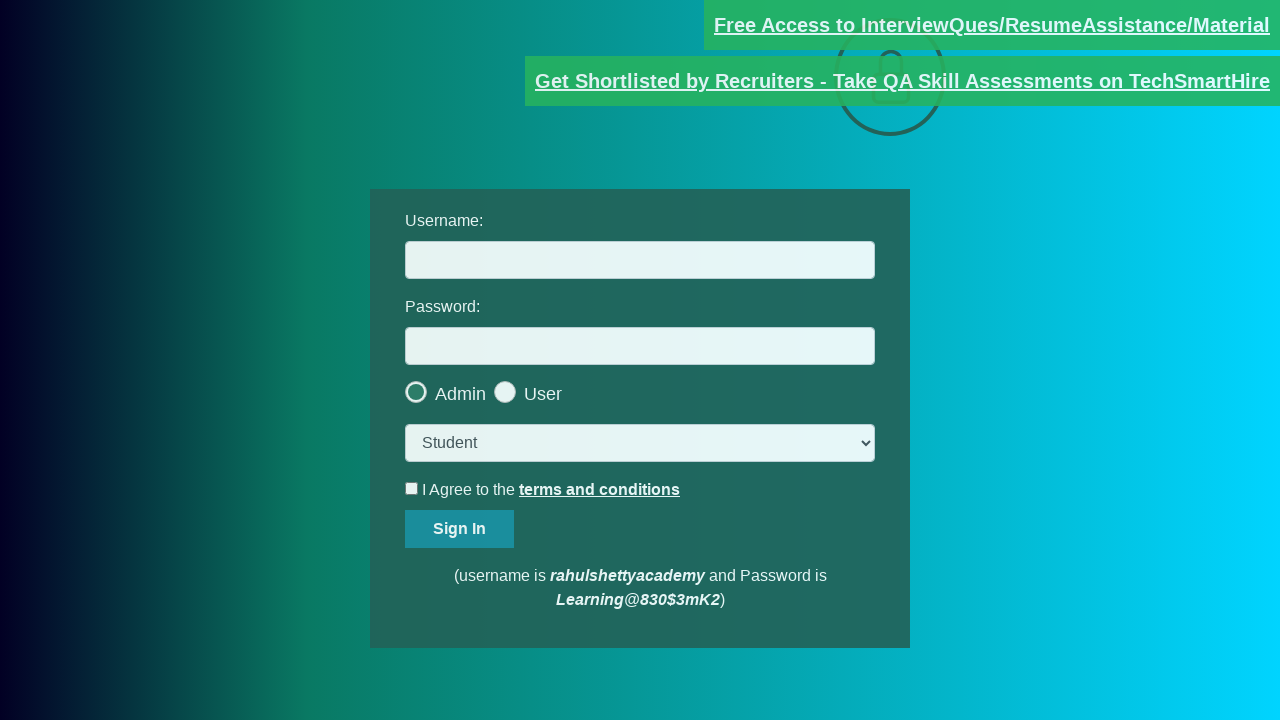

Typed extracted email 'rahulshettyacademy.com' into username field on original page on #username
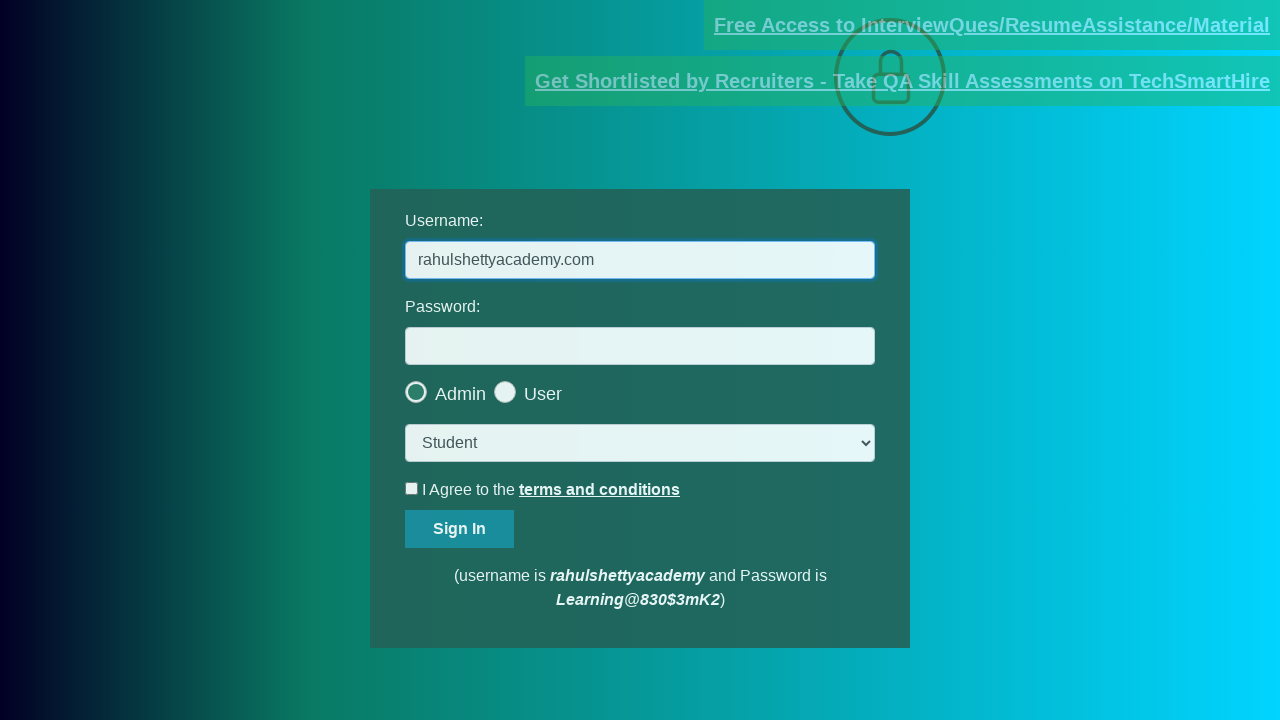

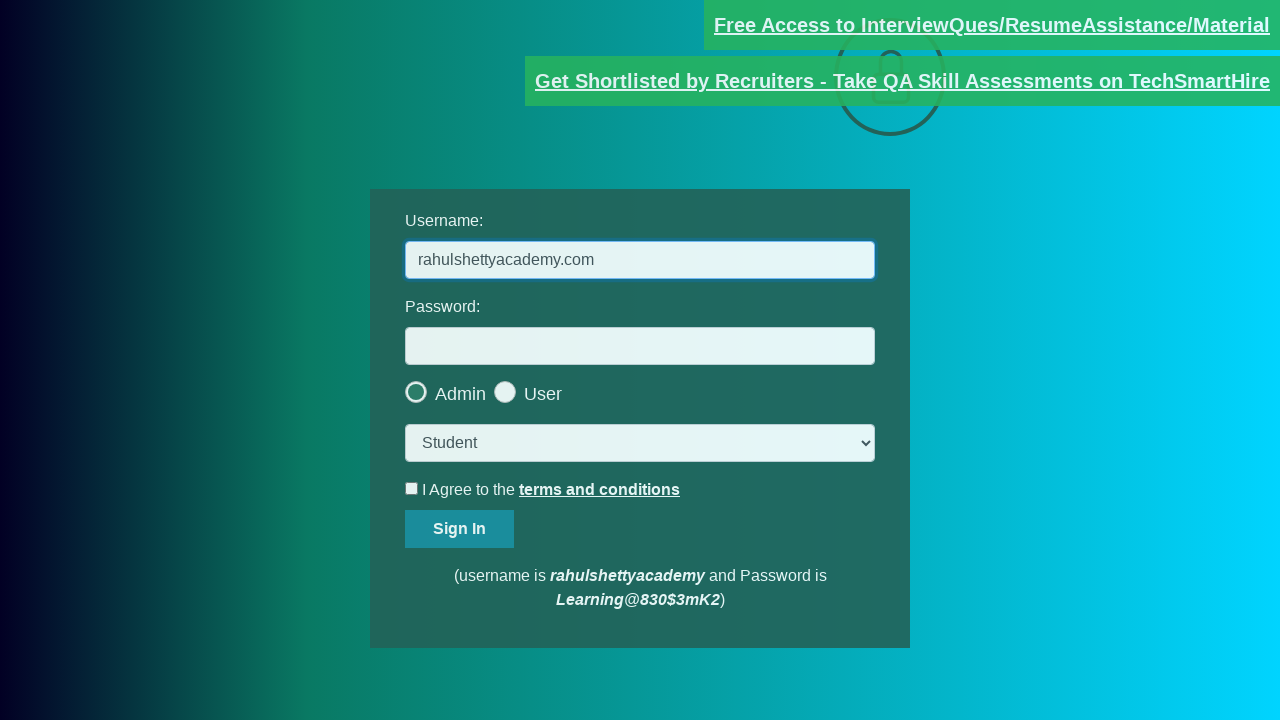